Opens browser and navigates to the Groww investment platform homepage

Starting URL: https://groww.in/

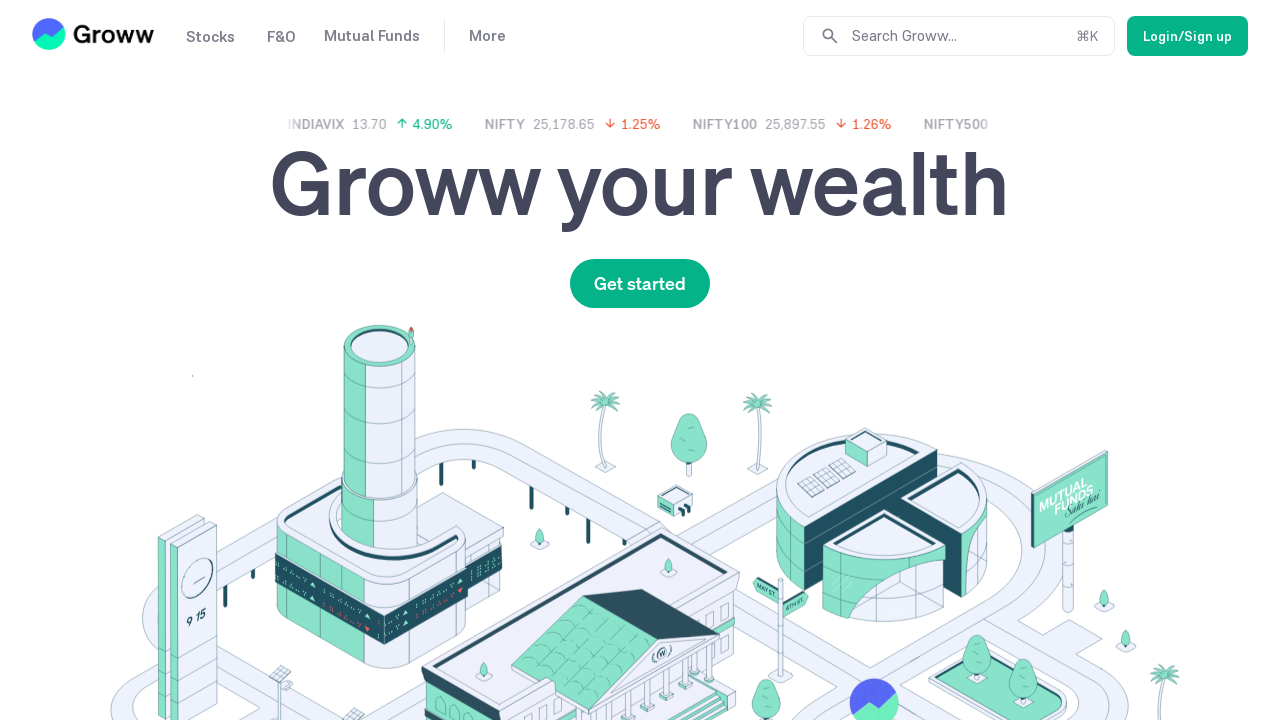

Waited for Groww homepage to load (domcontentloaded state)
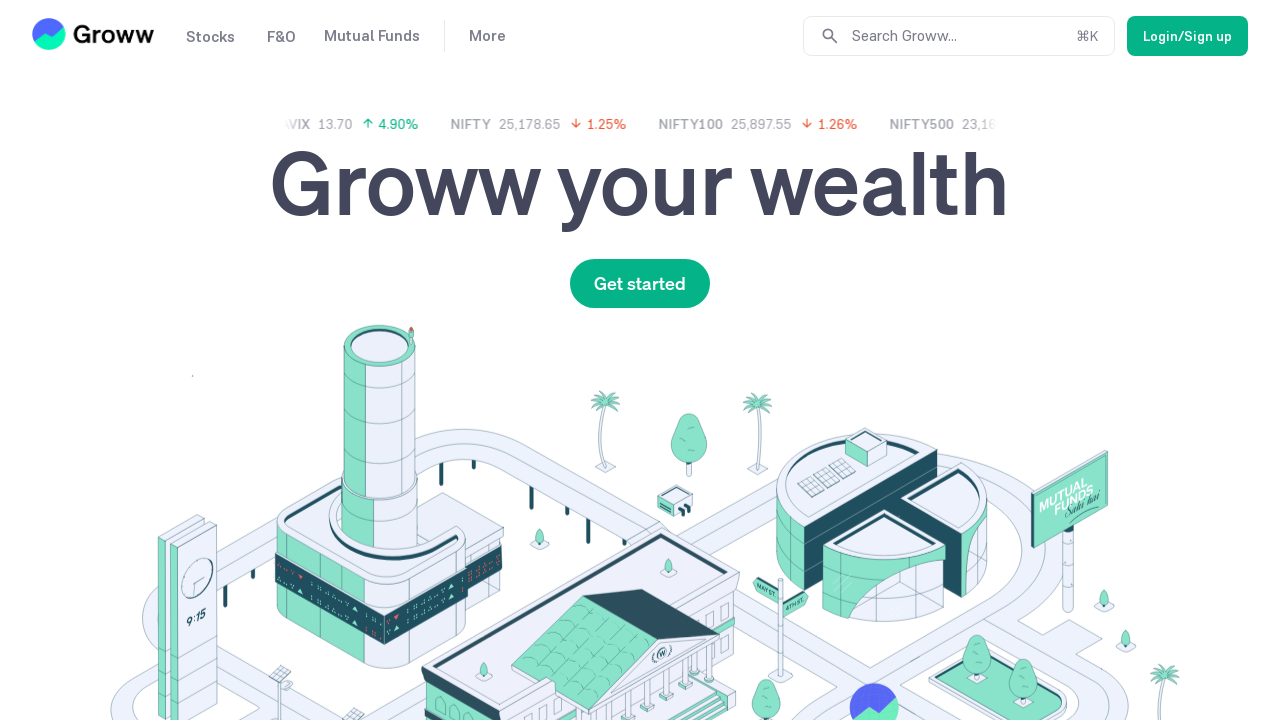

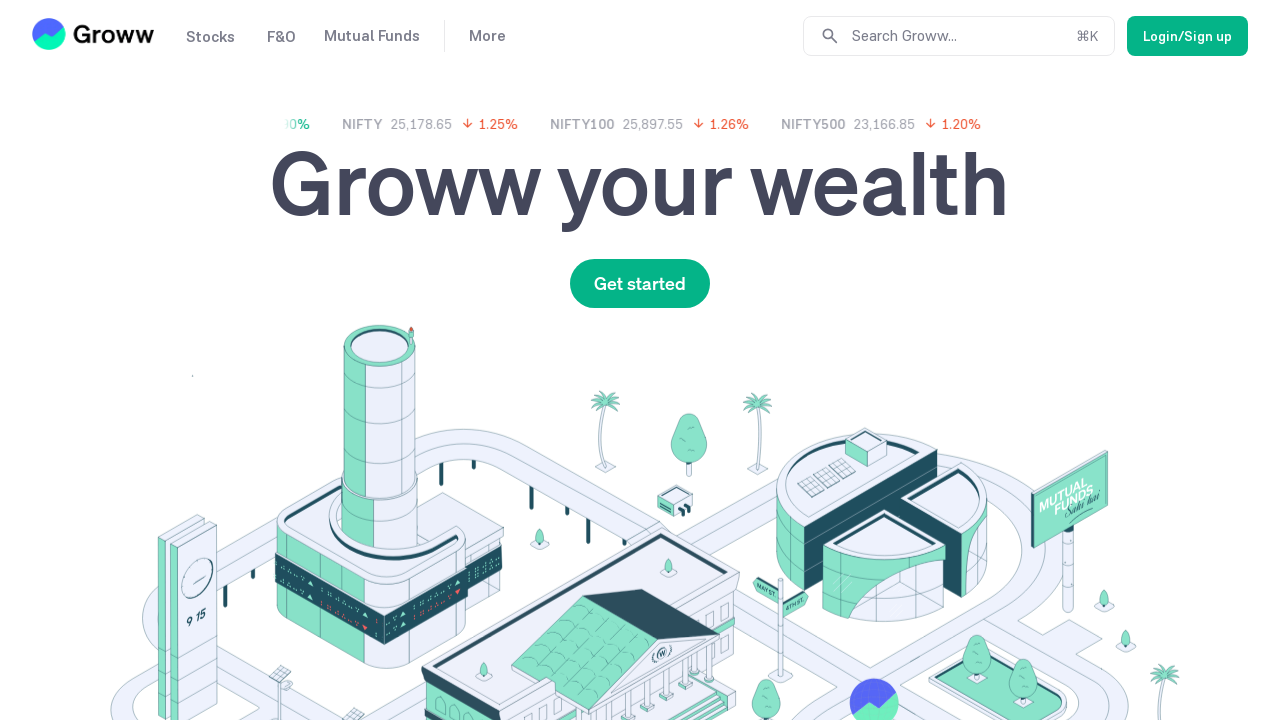